Tests JavaScript function execution within an iframe on the W3Schools tryit editor by switching to the iframe containing the example code and executing a JavaScript function directly.

Starting URL: https://www.w3schools.com/jsref/tryit.asp?filename=tryjsref_submit_get

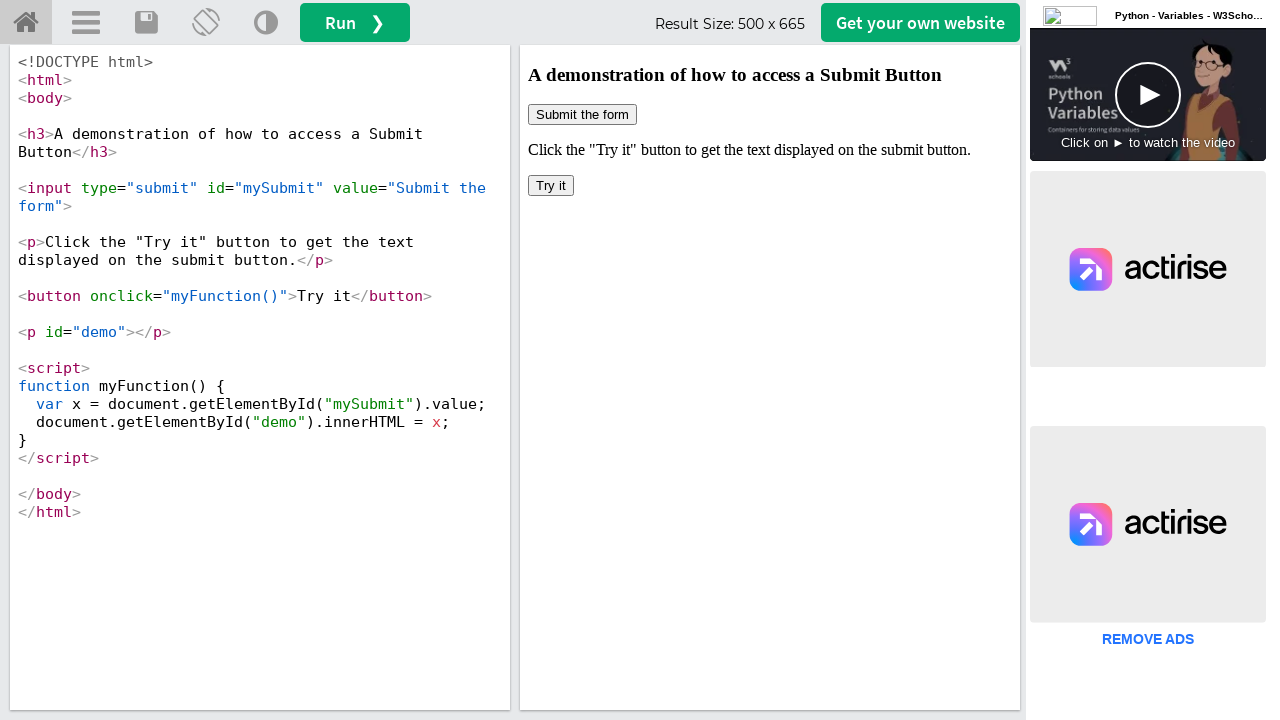

Waited for page to load
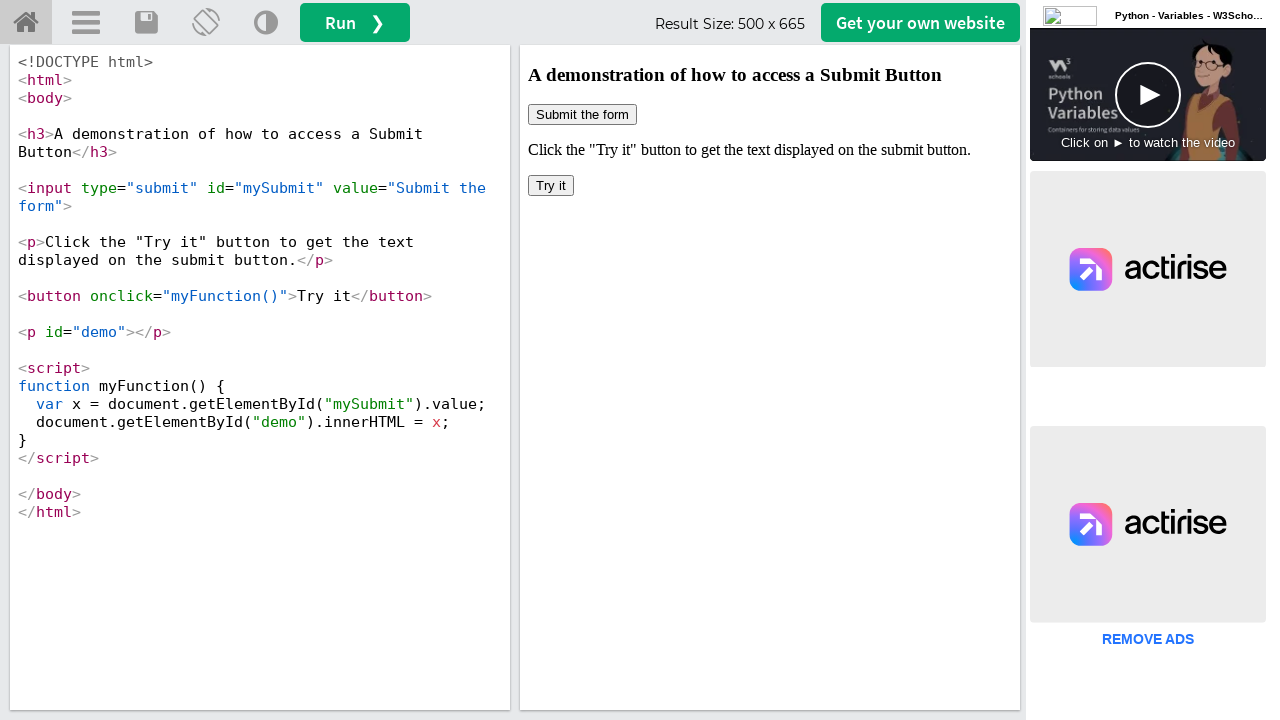

Located iframe with selector #iframeResult
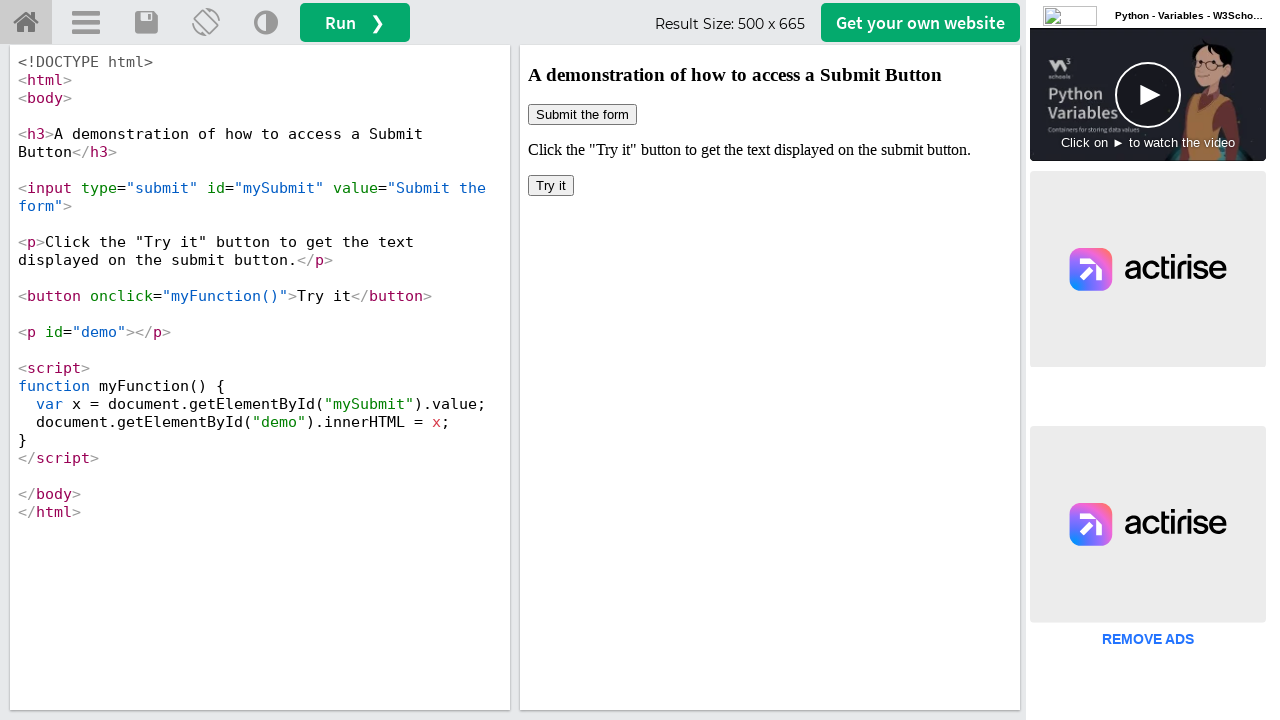

Waited for iframe body element to be available
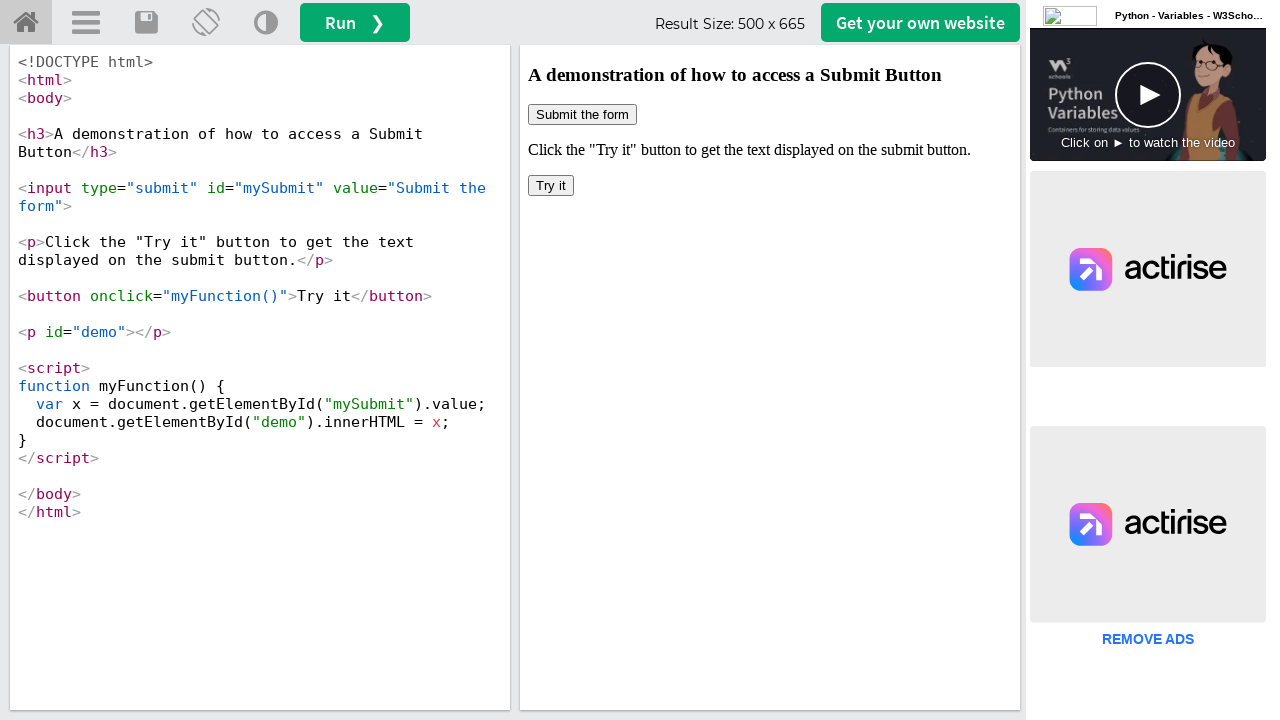

Got frame reference for iframeResult
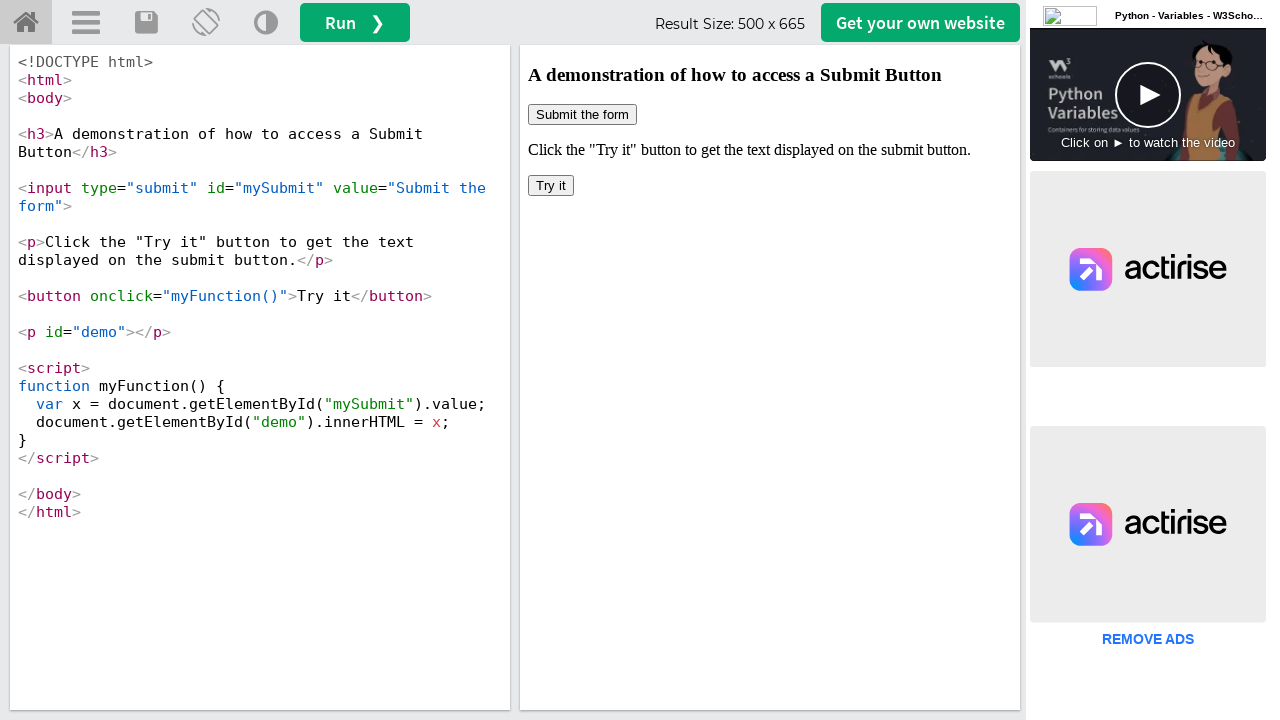

Executed myFunction() within iframe context
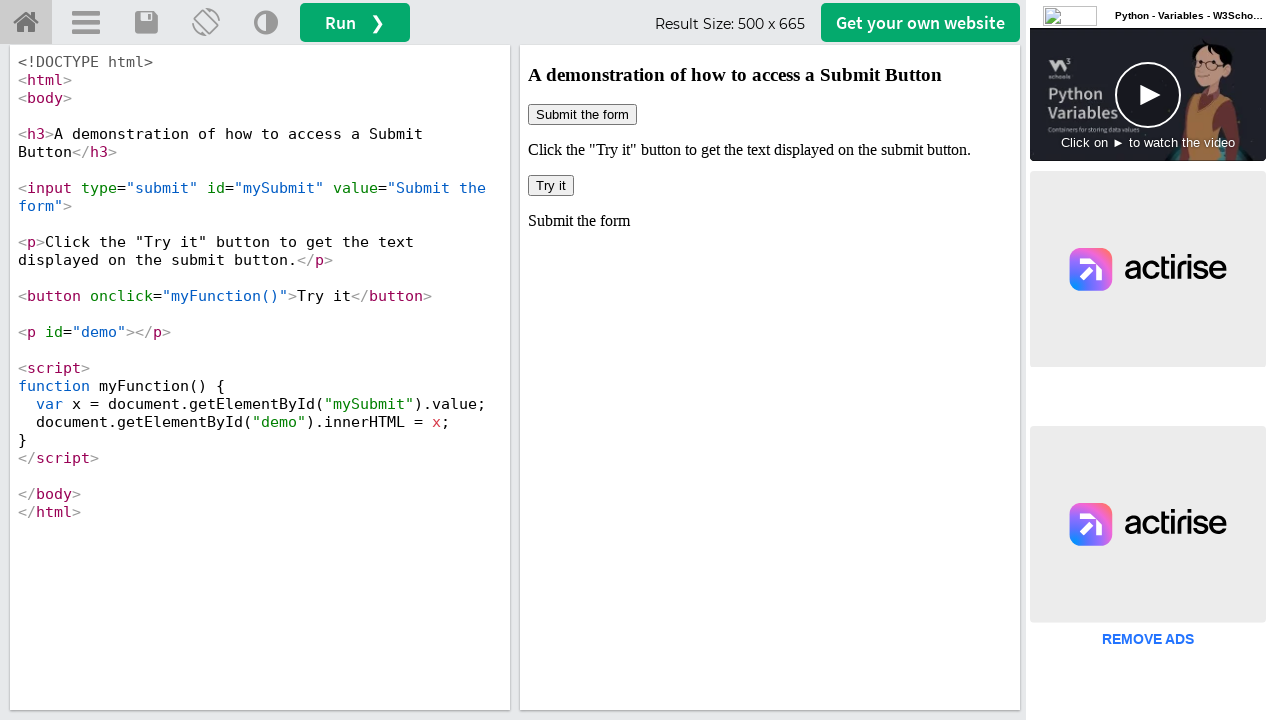

Waited for function result to render
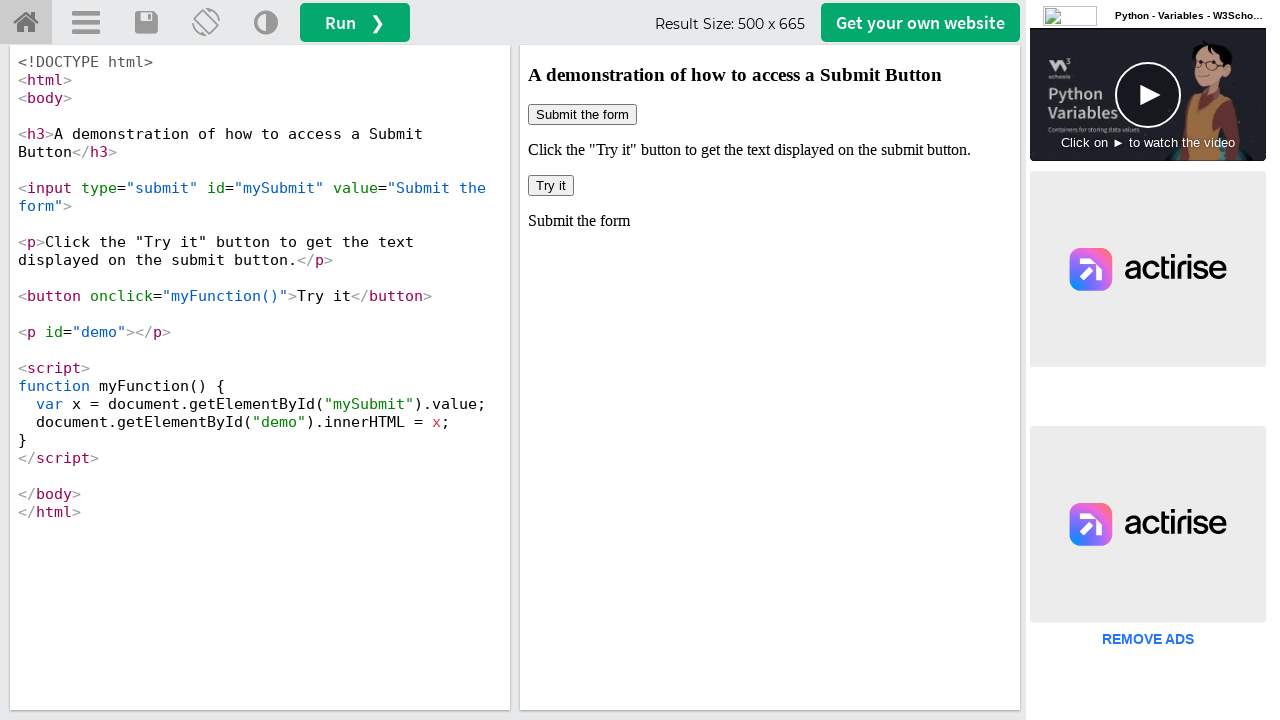

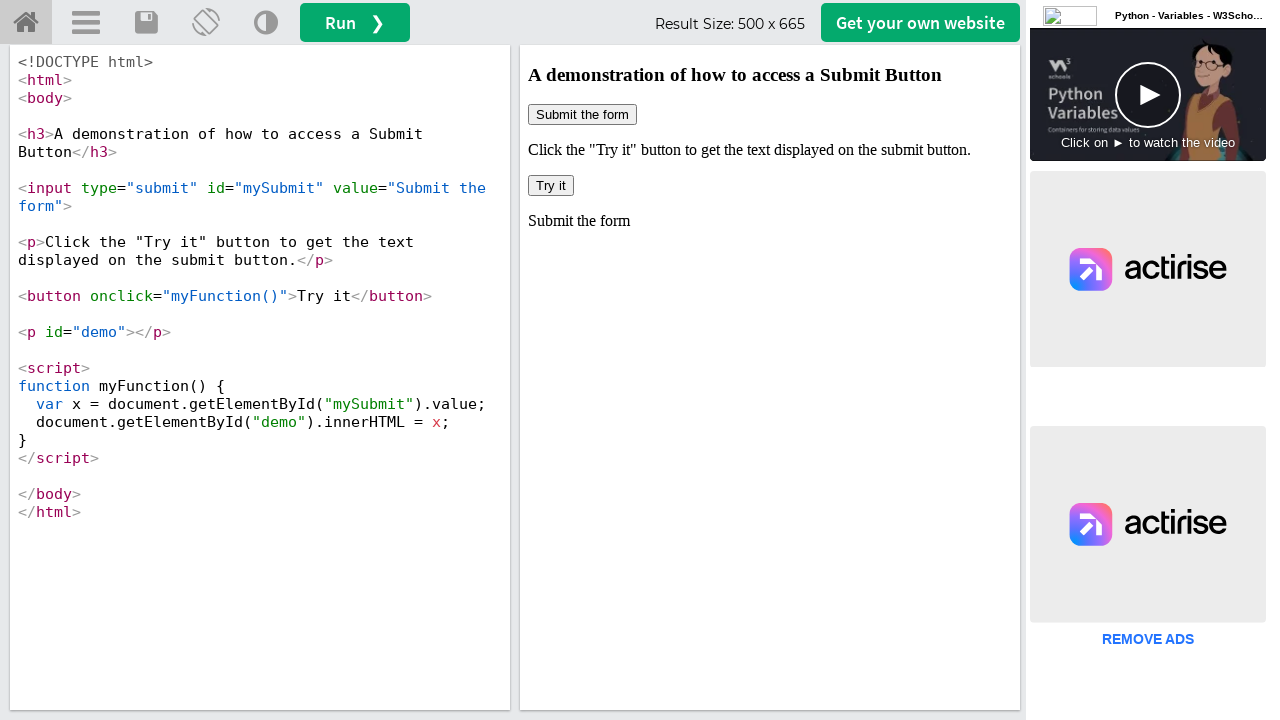